Clicks on the brand button and verifies the reservation form page is displayed.

Starting URL: http://example.selenium.jp/reserveApp_Renewal/index.html

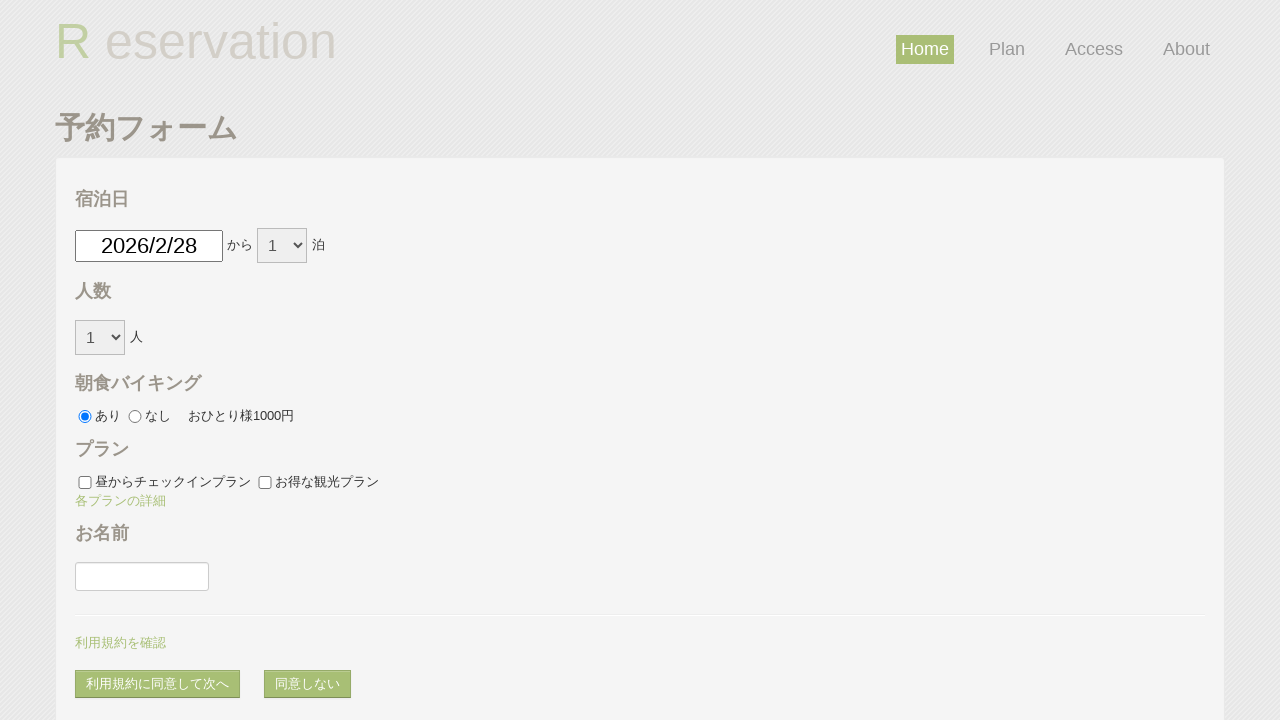

Clicked on brand button to navigate to reservation form page at (196, 39) on .brand[href='index.html']
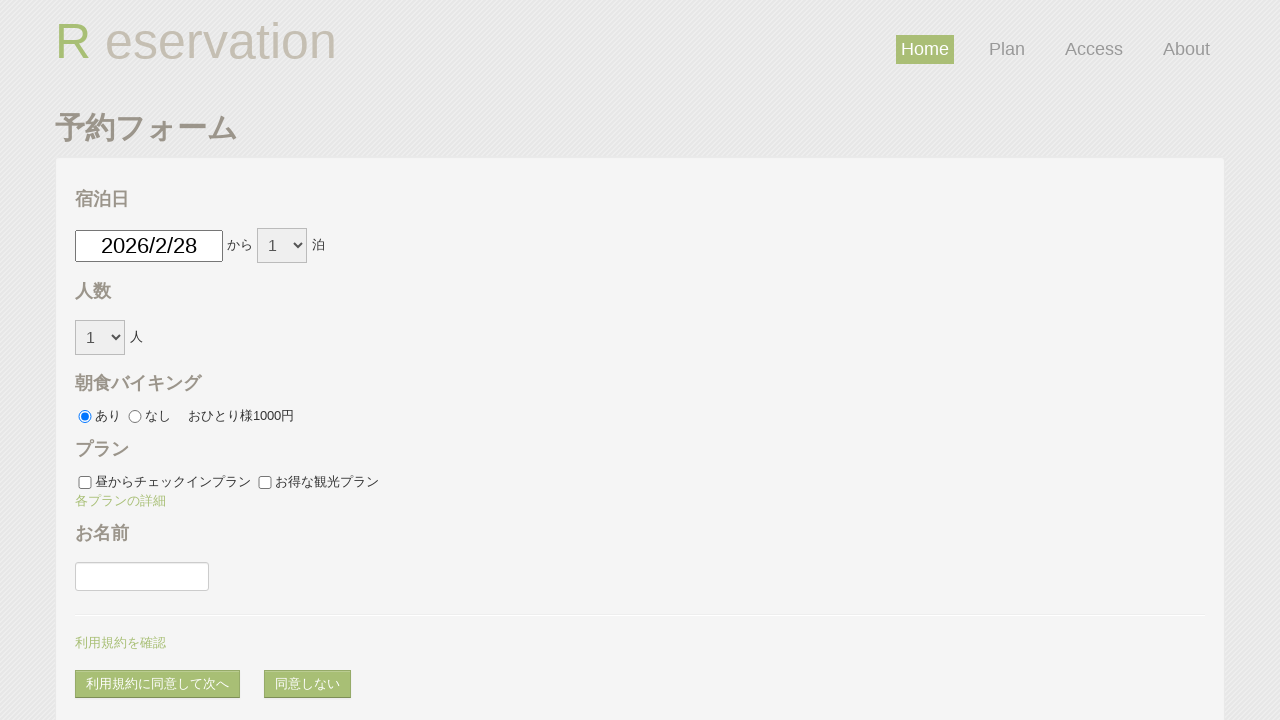

Date picker element loaded on reservation form page
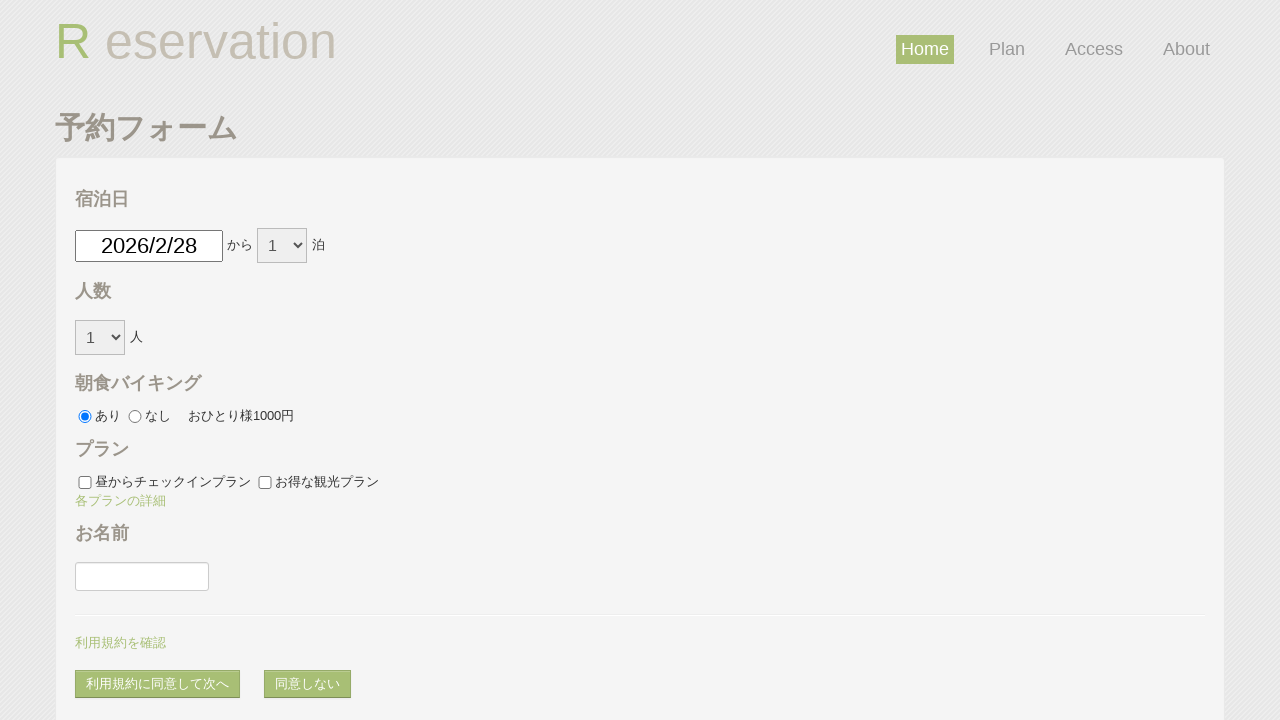

Agree and continue button loaded - reservation form page fully displayed
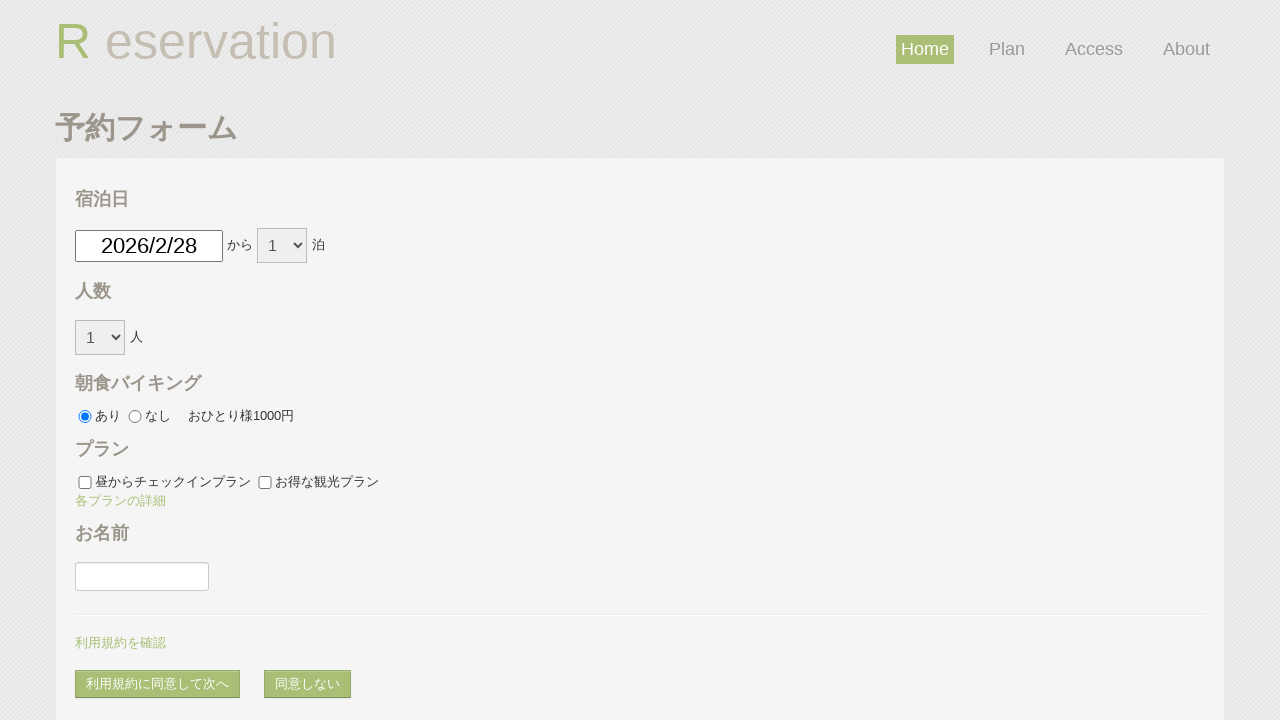

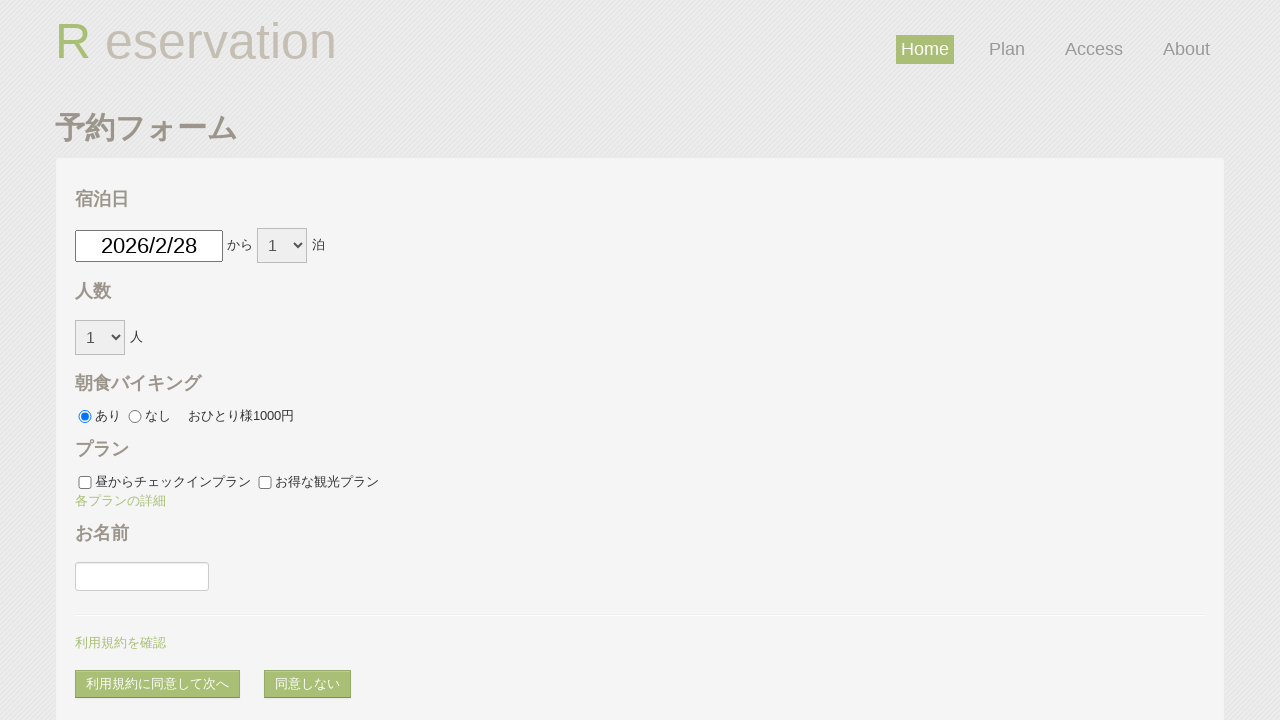